Tests DuckDuckGo search functionality by entering a search query and pressing Enter to submit

Starting URL: https://duckduckgo.com

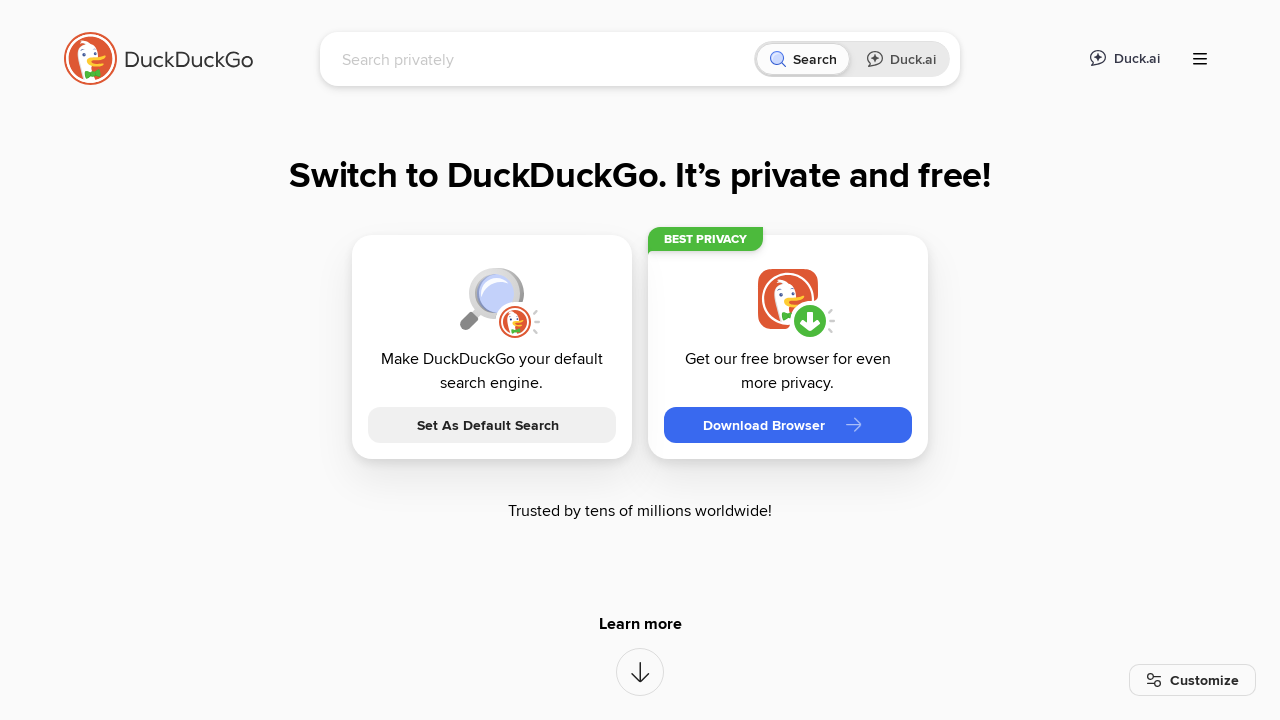

Filled search box with 'selenide heisenbug' on input[name='q']
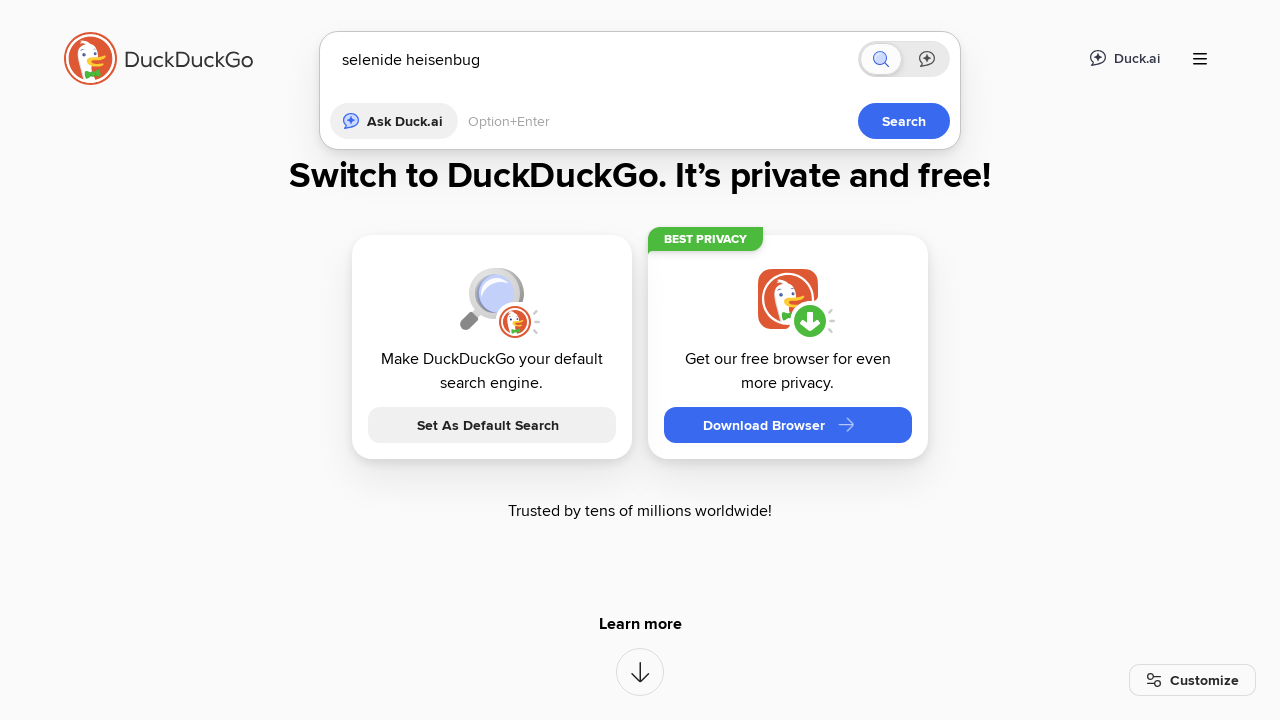

Pressed Enter to submit search query on input[name='q']
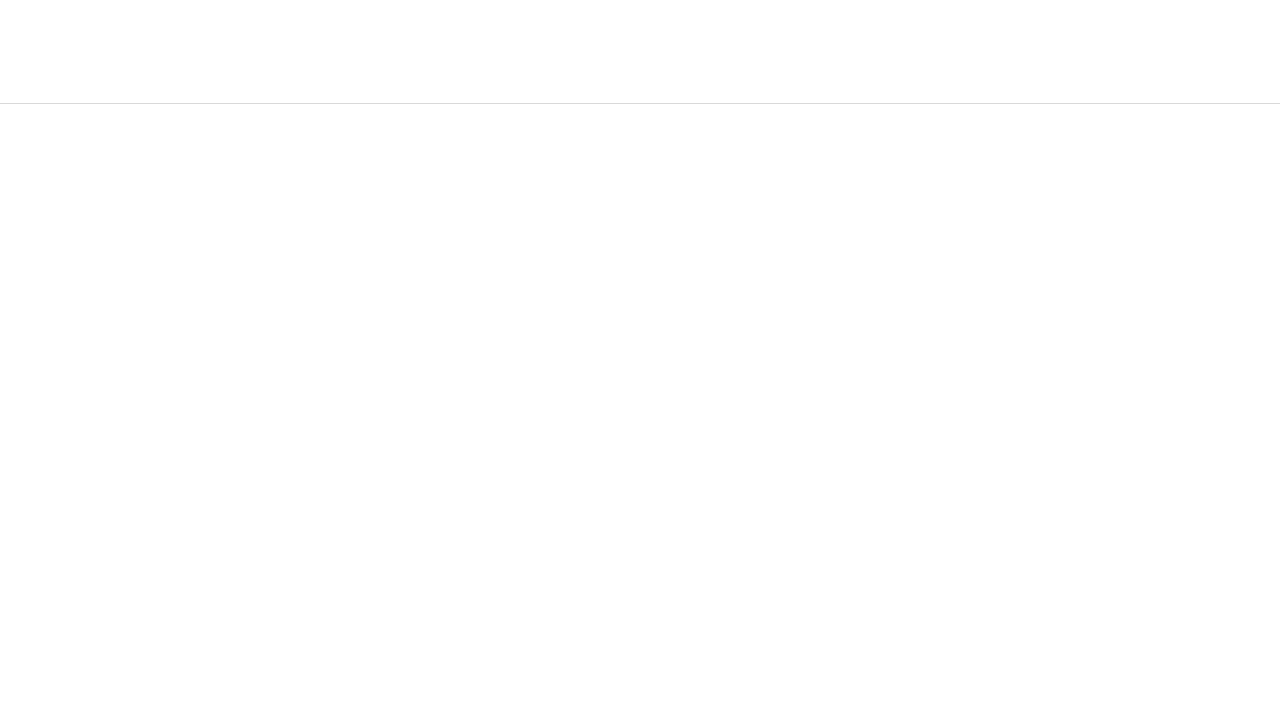

Waited for search results to load (networkidle)
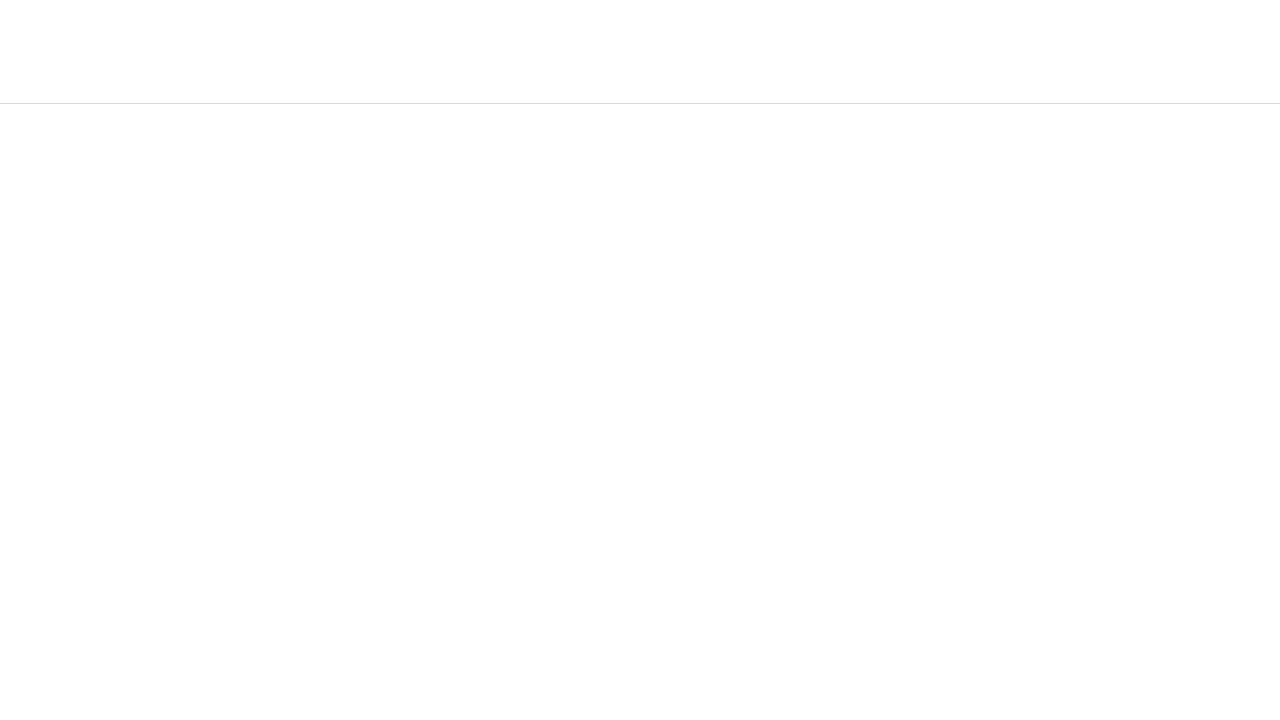

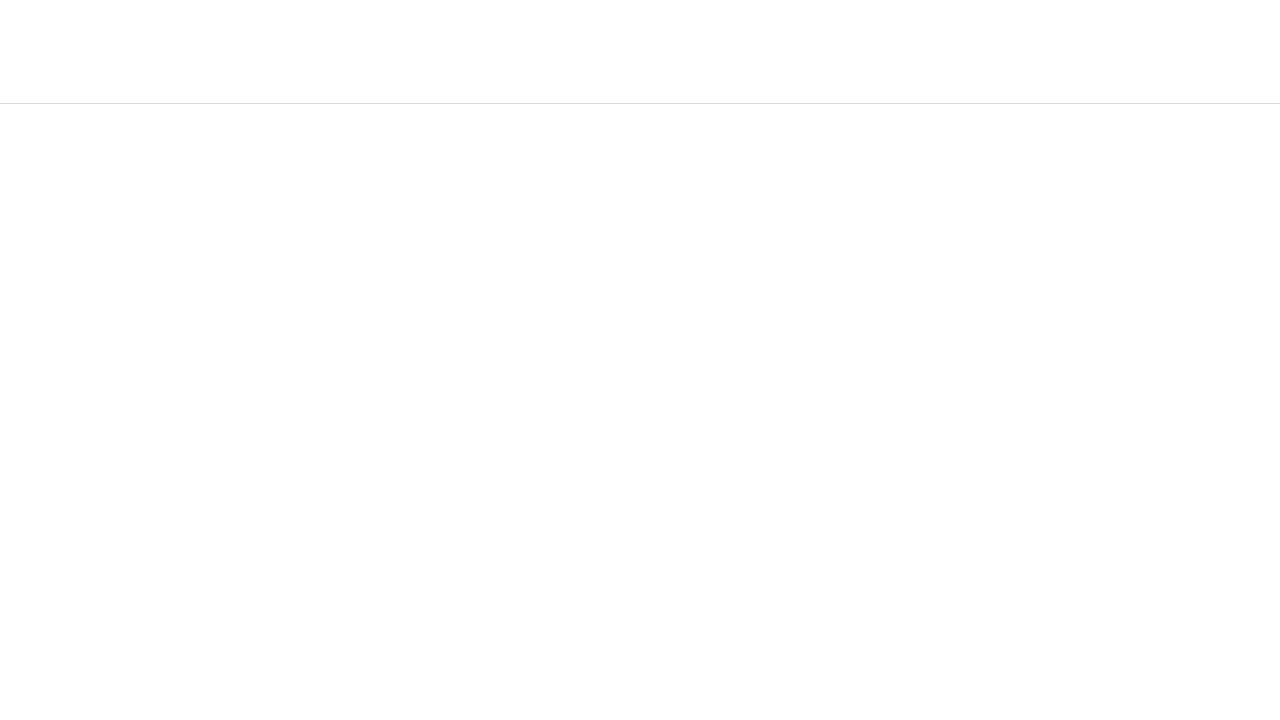